Tests a form that requires reading two numbers from the page, calculating their sum, selecting the result from a dropdown, and submitting the form

Starting URL: http://suninjuly.github.io/selects2.html

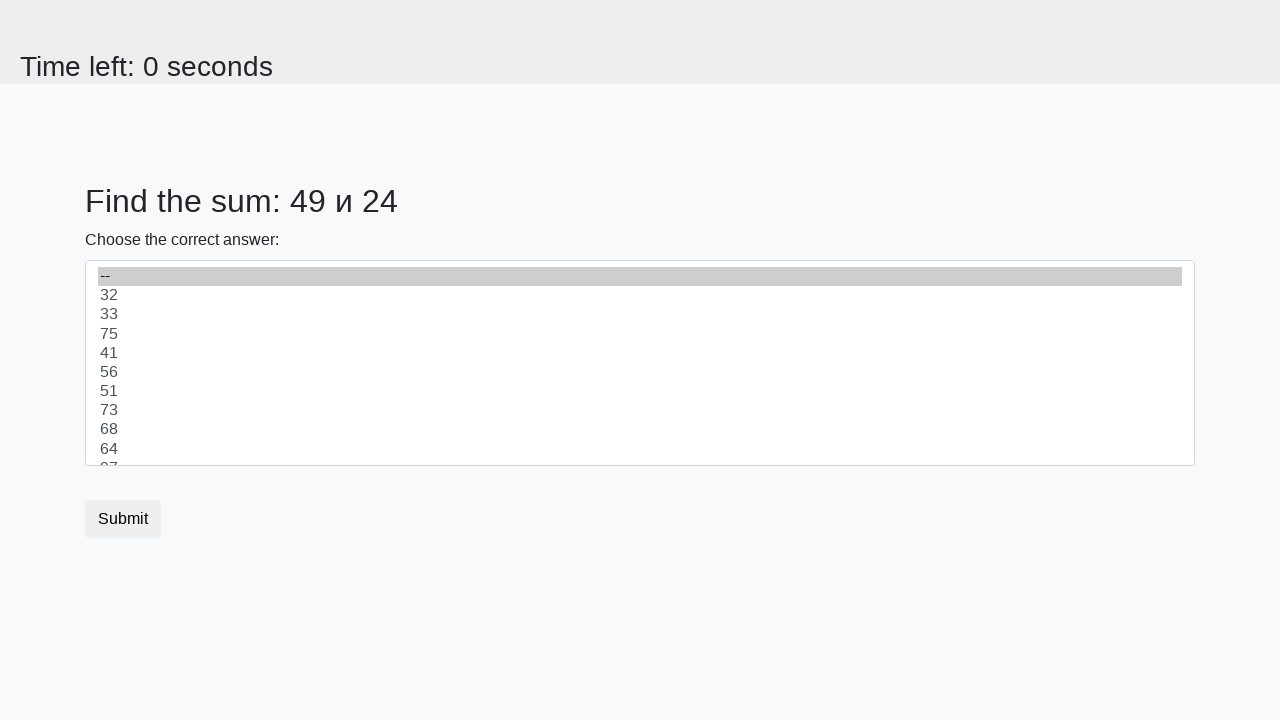

Read first number from #num1 element
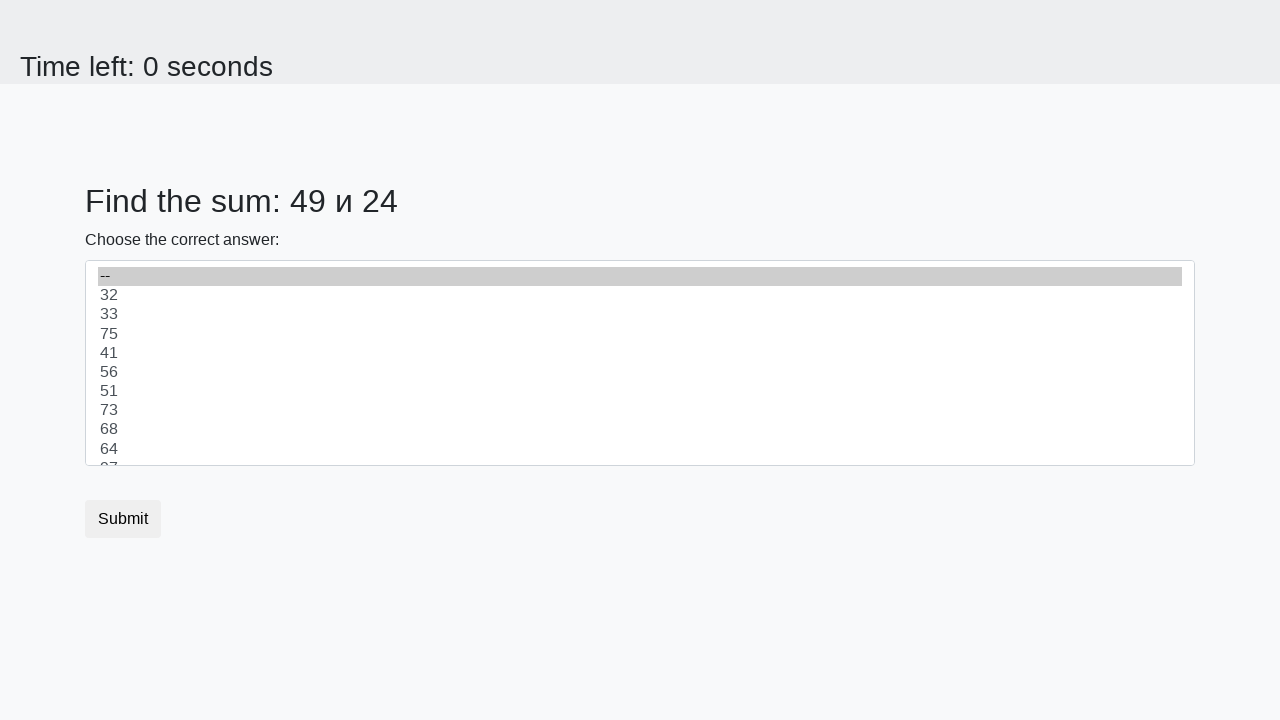

Read second number from #num2 element
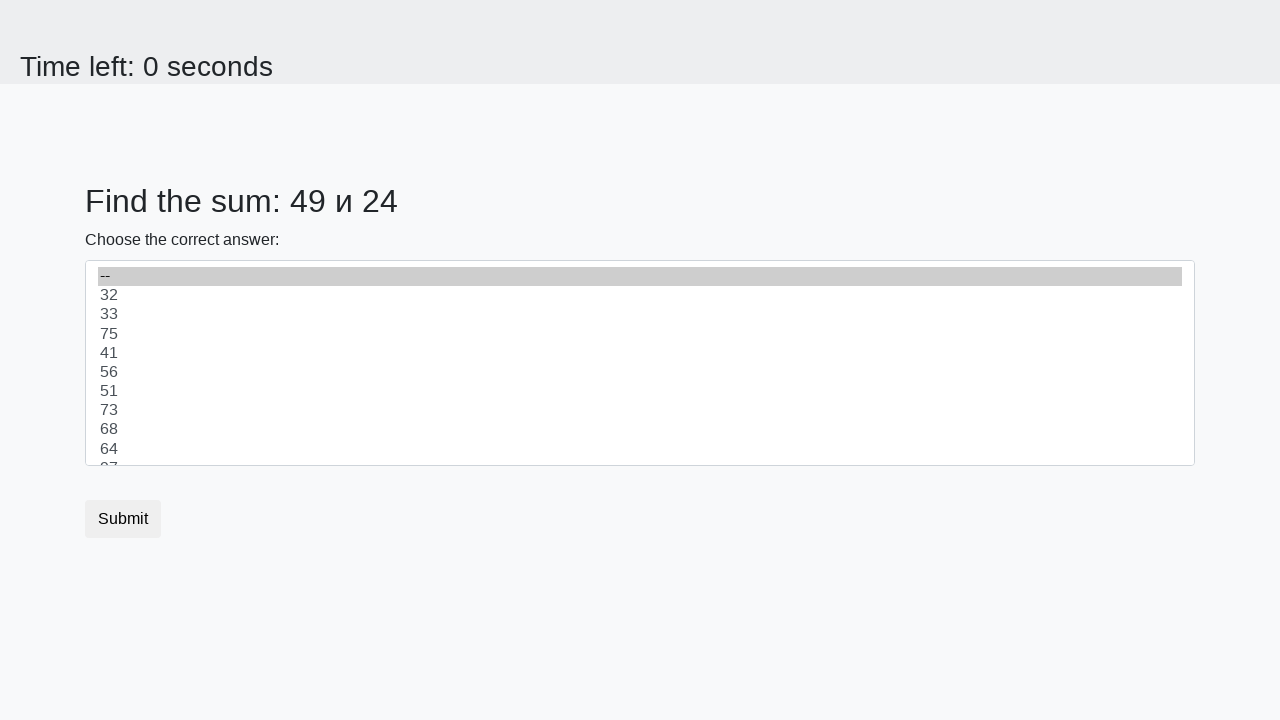

Calculated sum of 49 + 24 = 73
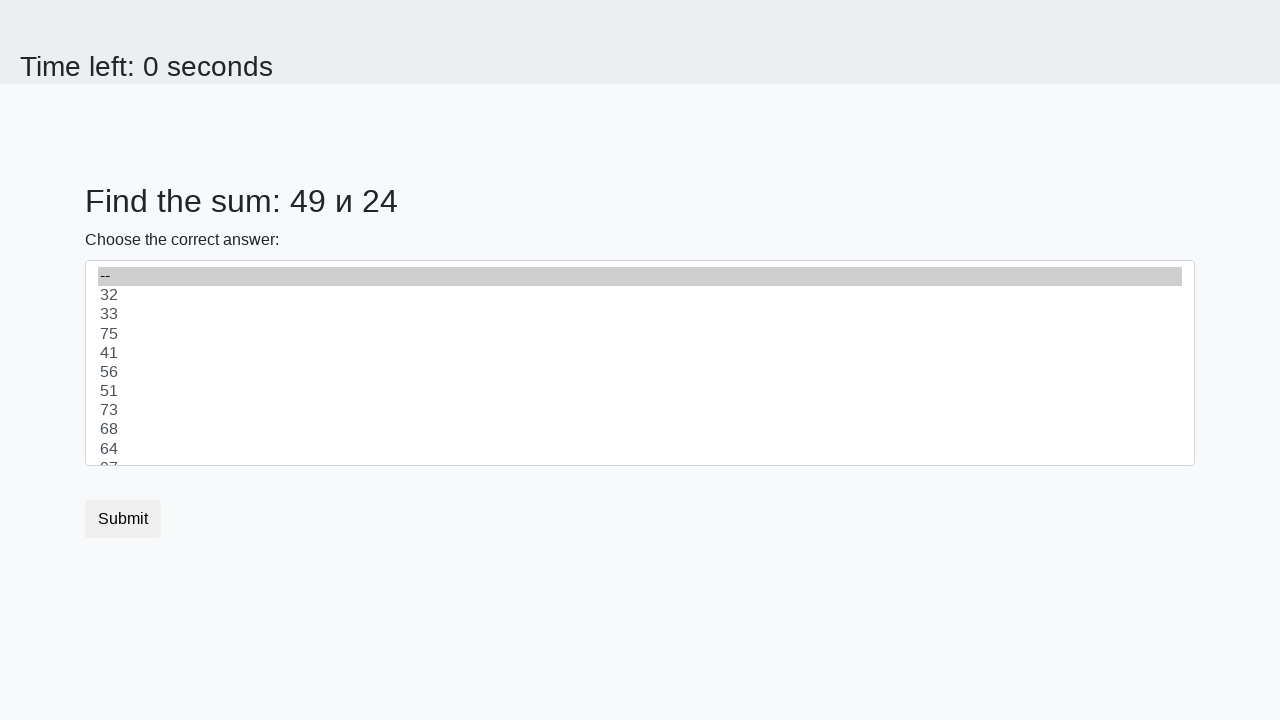

Selected 73 from dropdown menu on select
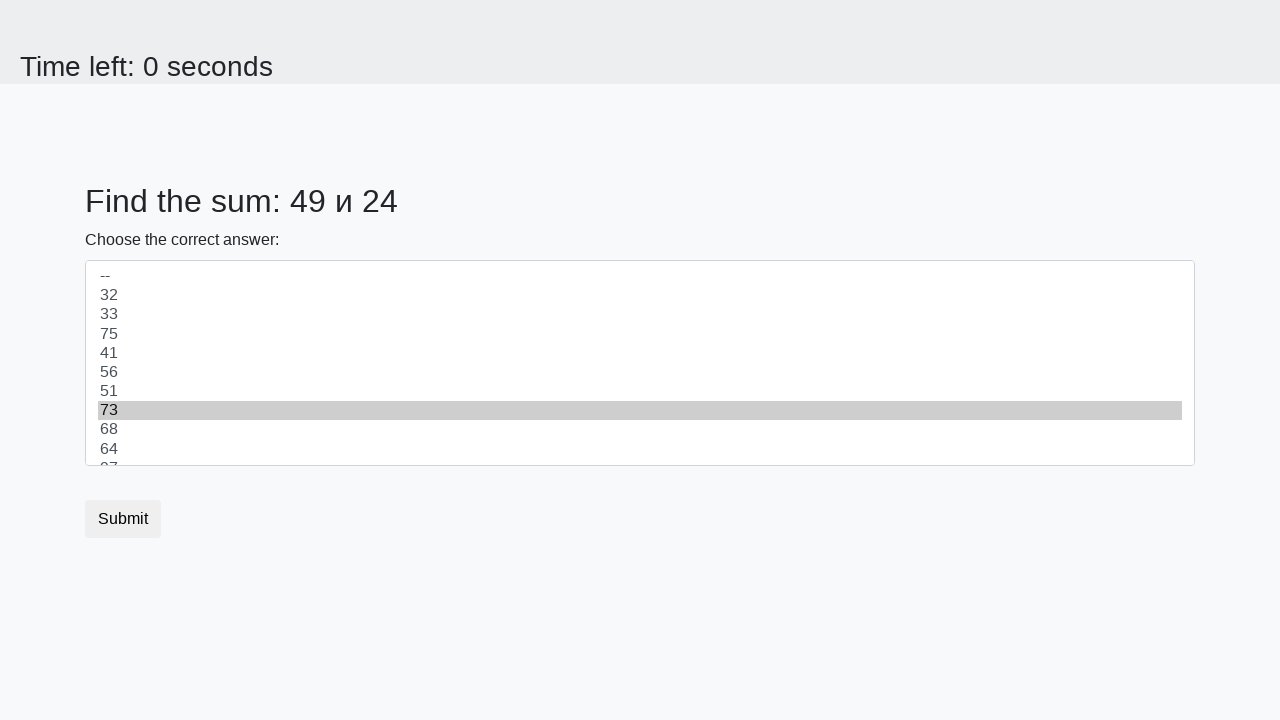

Clicked submit button to submit form at (123, 519) on .btn
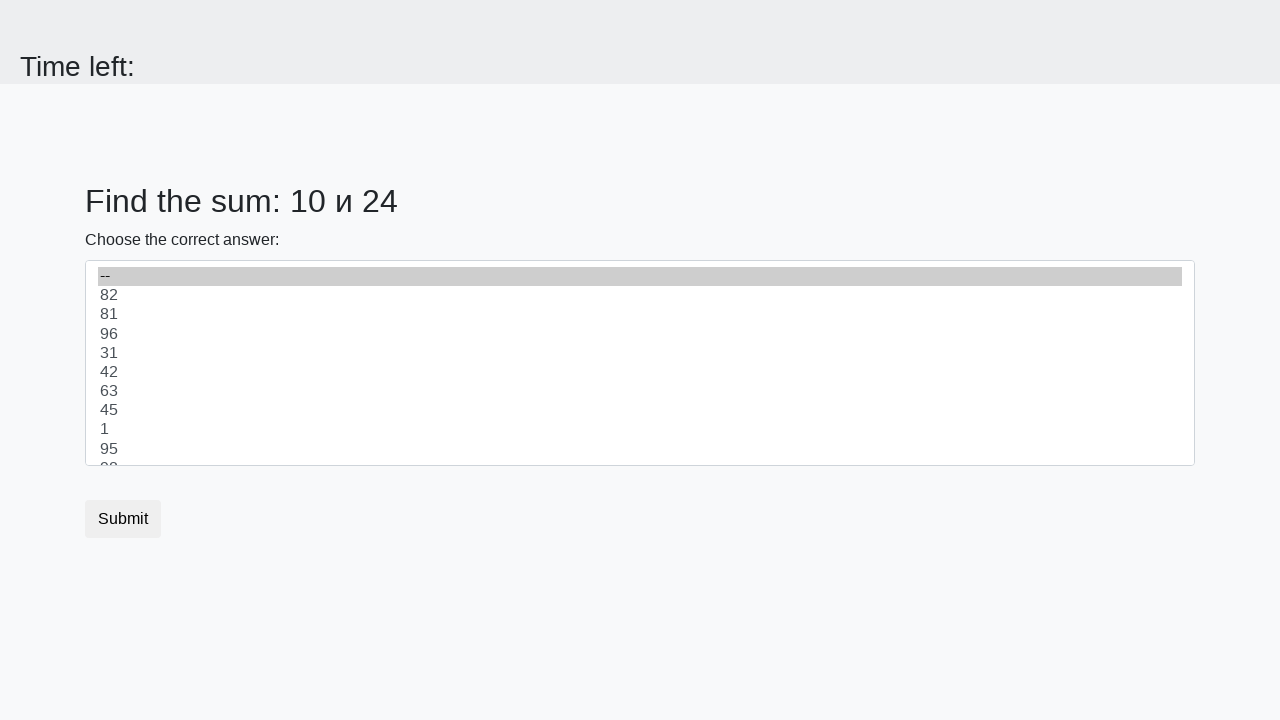

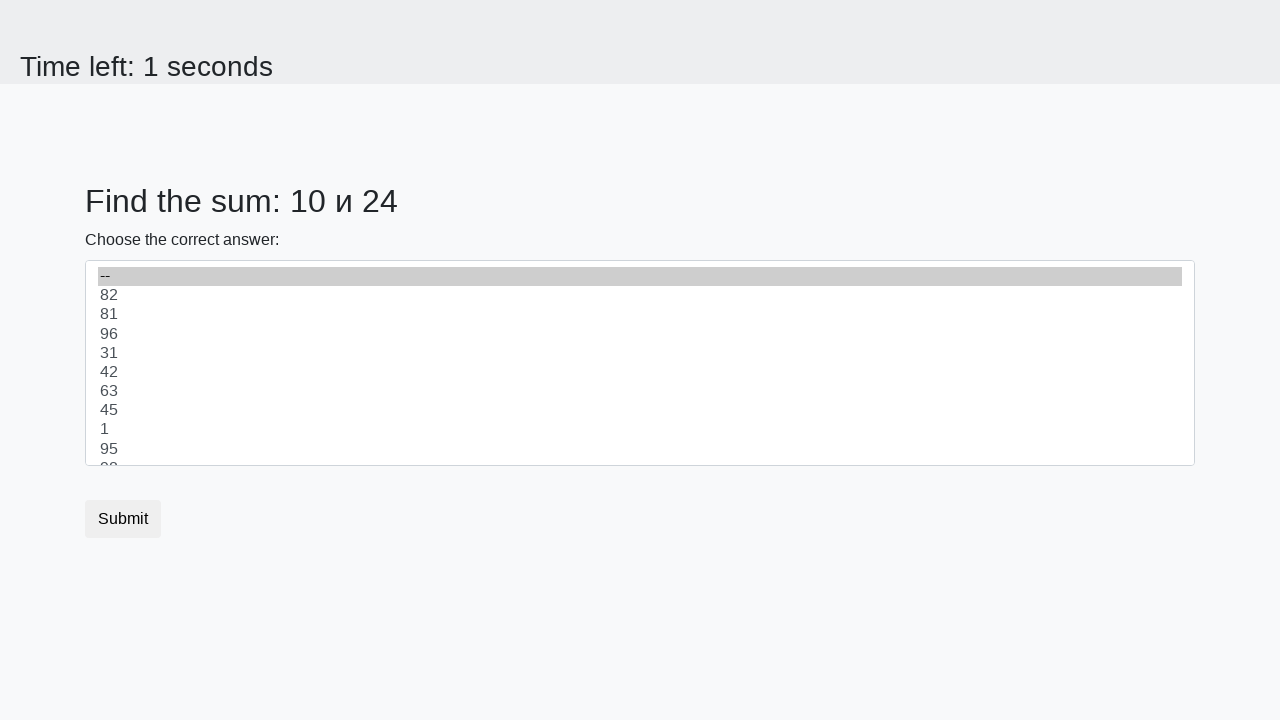